Tests filtering to display only active (incomplete) items

Starting URL: https://demo.playwright.dev/todomvc

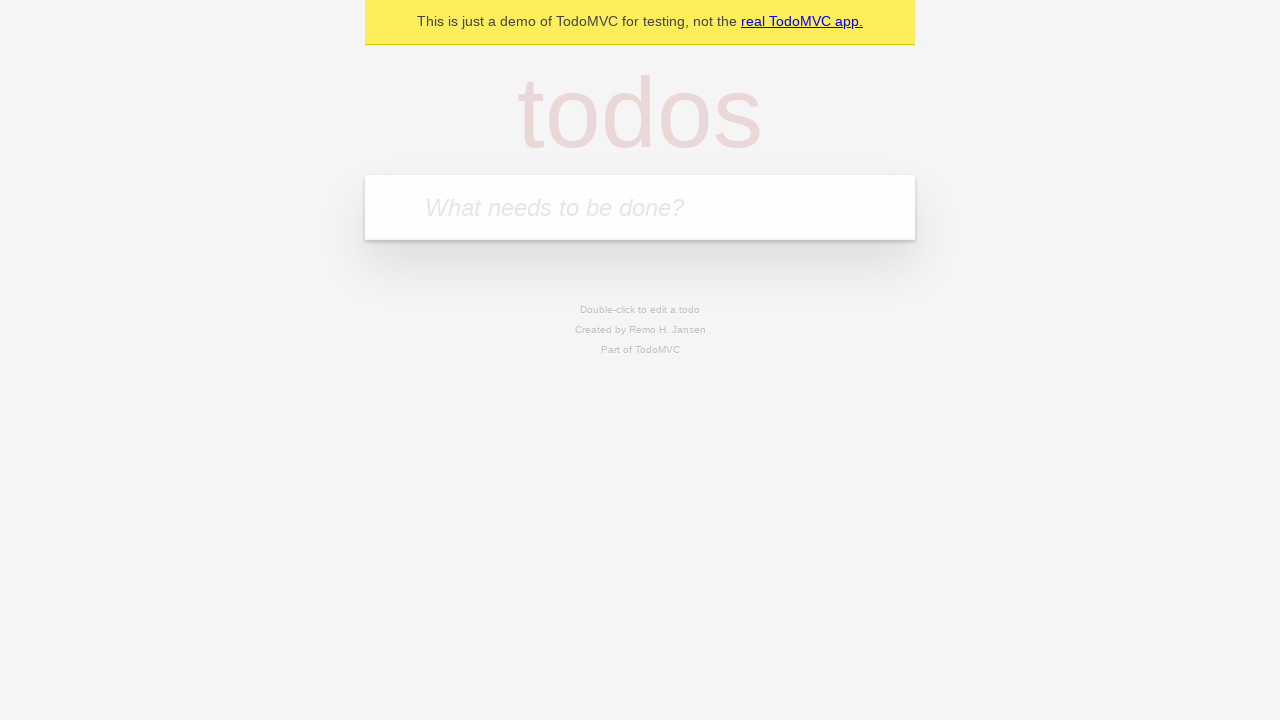

Filled todo input with 'buy some cheese' on internal:attr=[placeholder="What needs to be done?"i]
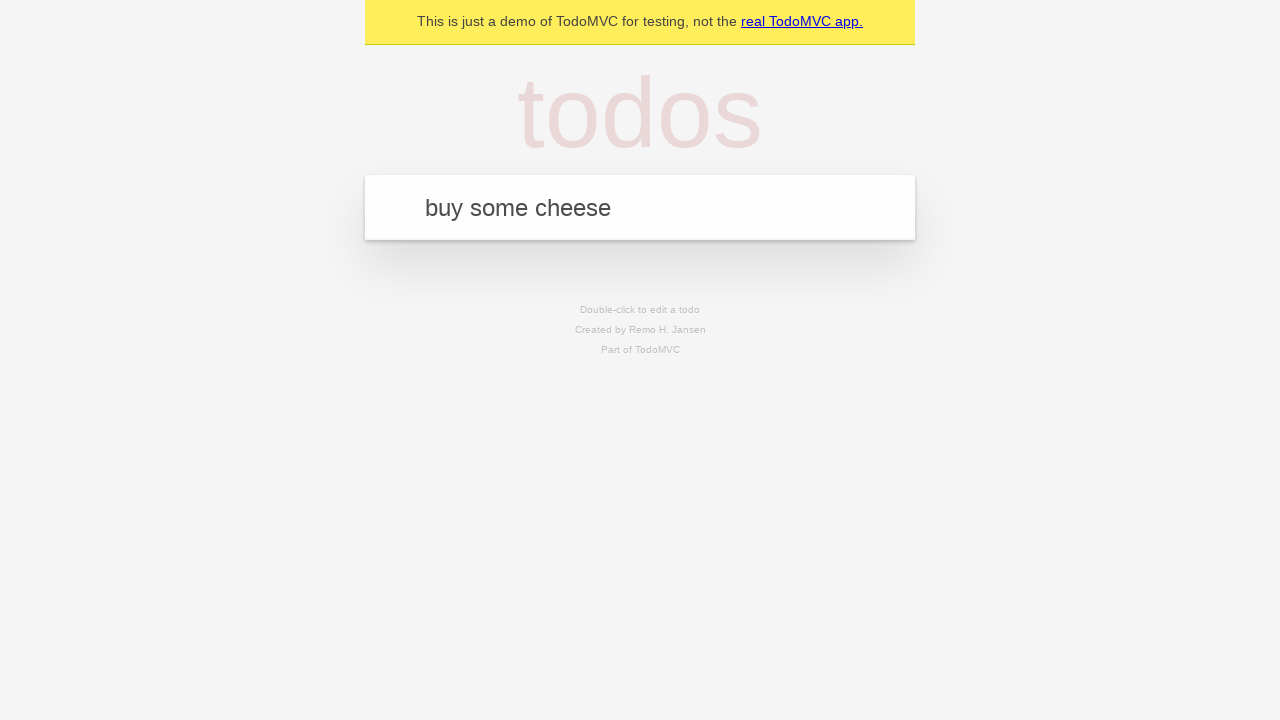

Pressed Enter to add first todo on internal:attr=[placeholder="What needs to be done?"i]
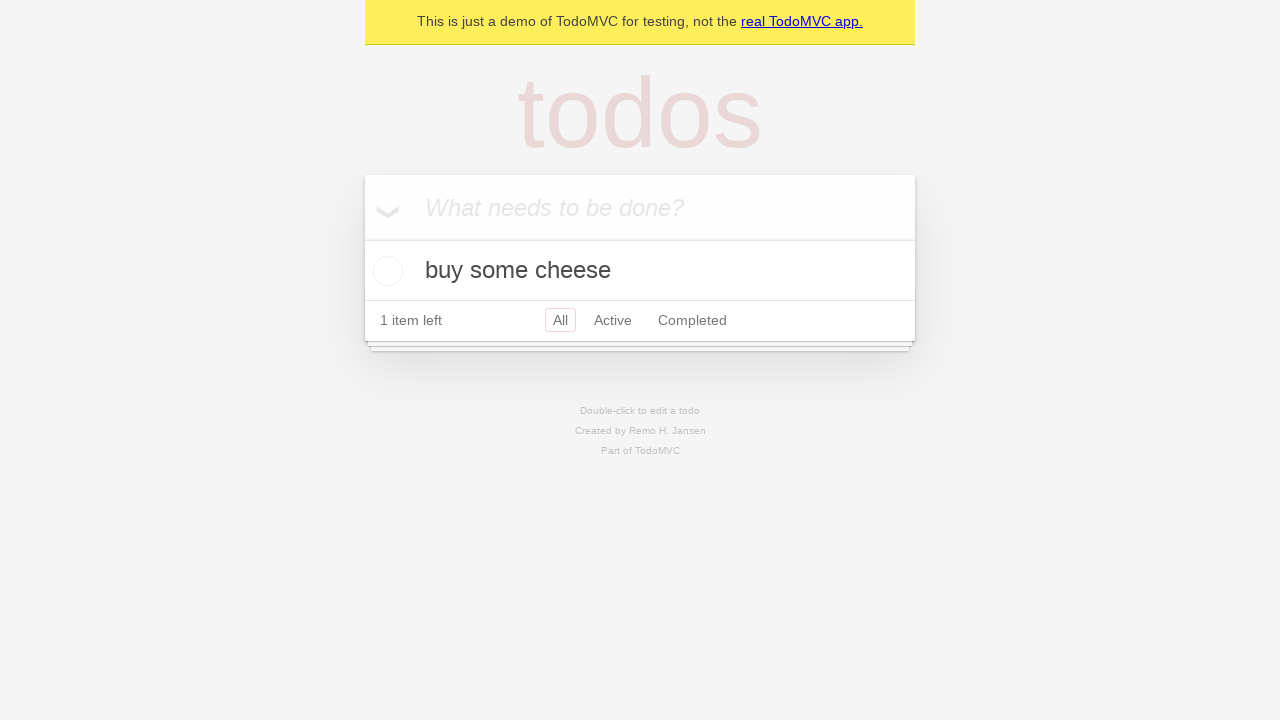

Filled todo input with 'feed the cat' on internal:attr=[placeholder="What needs to be done?"i]
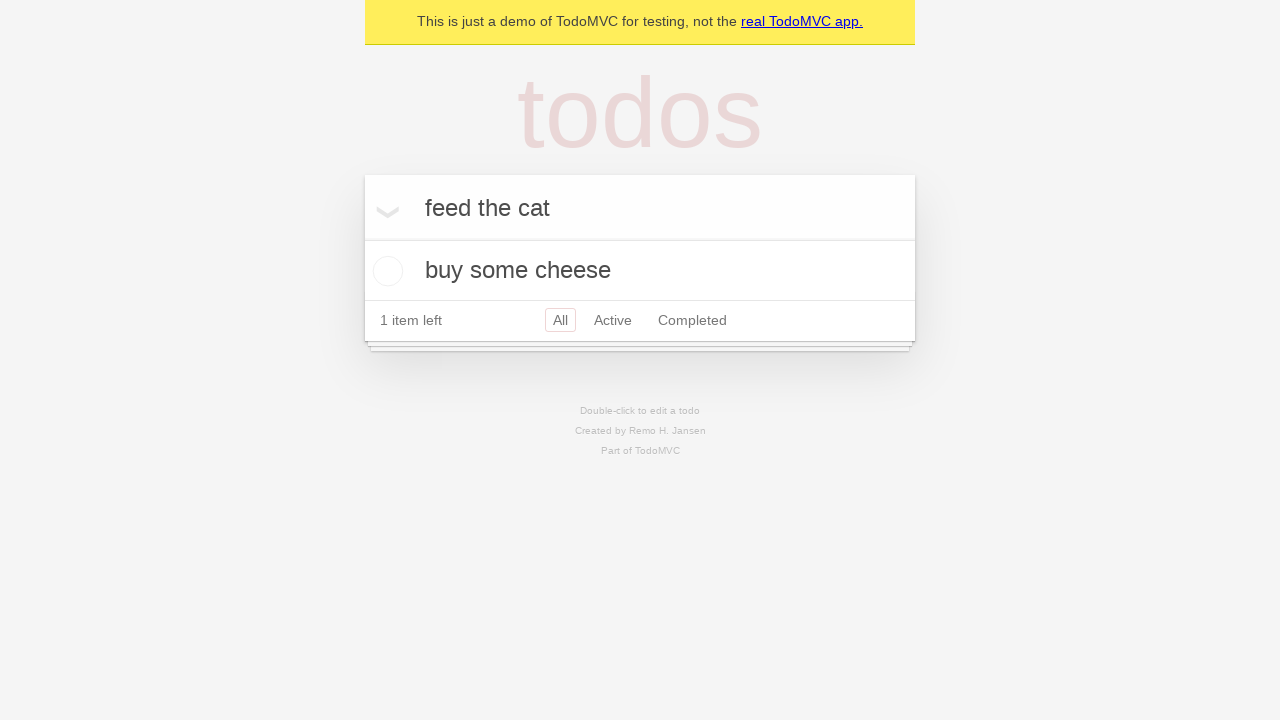

Pressed Enter to add second todo on internal:attr=[placeholder="What needs to be done?"i]
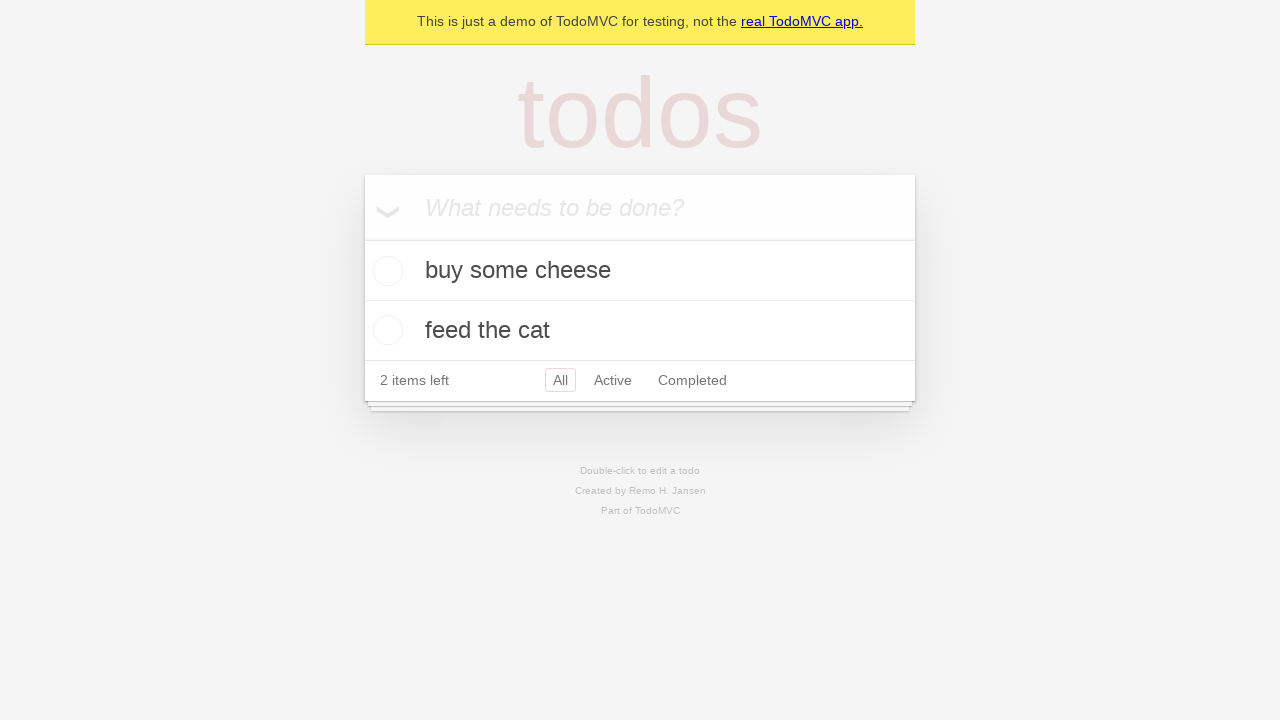

Filled todo input with 'book a doctors appointment' on internal:attr=[placeholder="What needs to be done?"i]
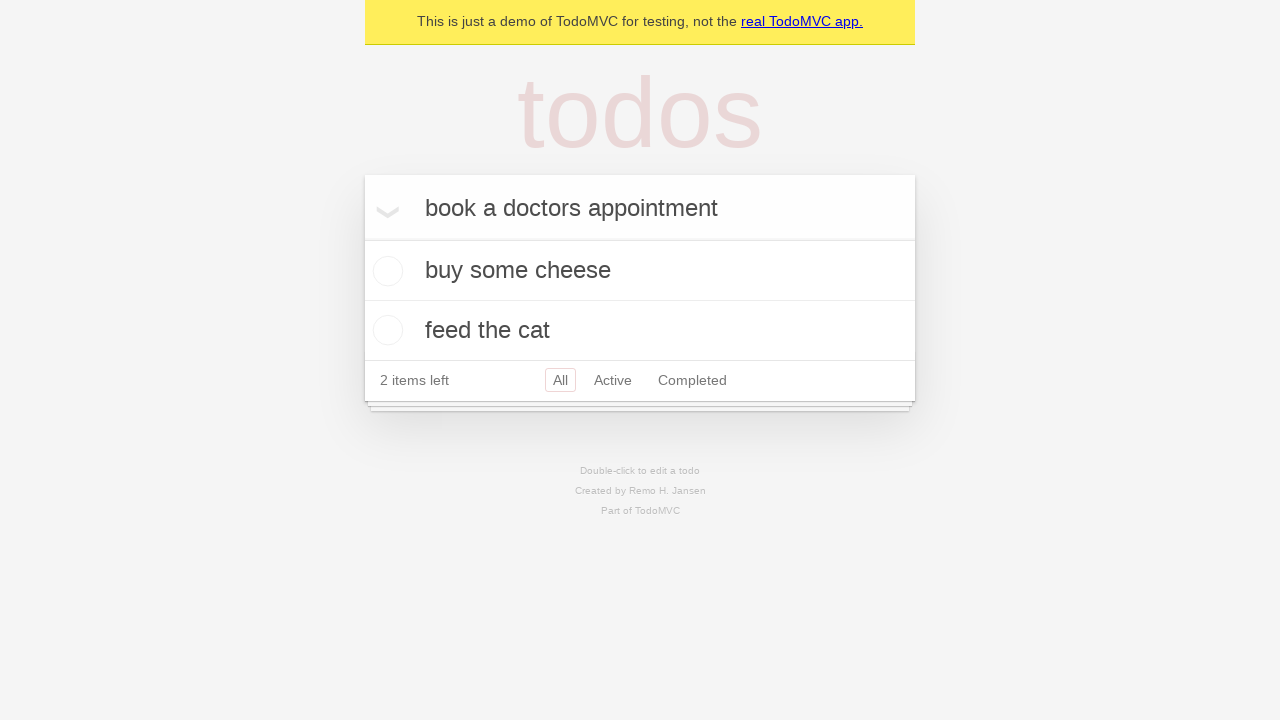

Pressed Enter to add third todo on internal:attr=[placeholder="What needs to be done?"i]
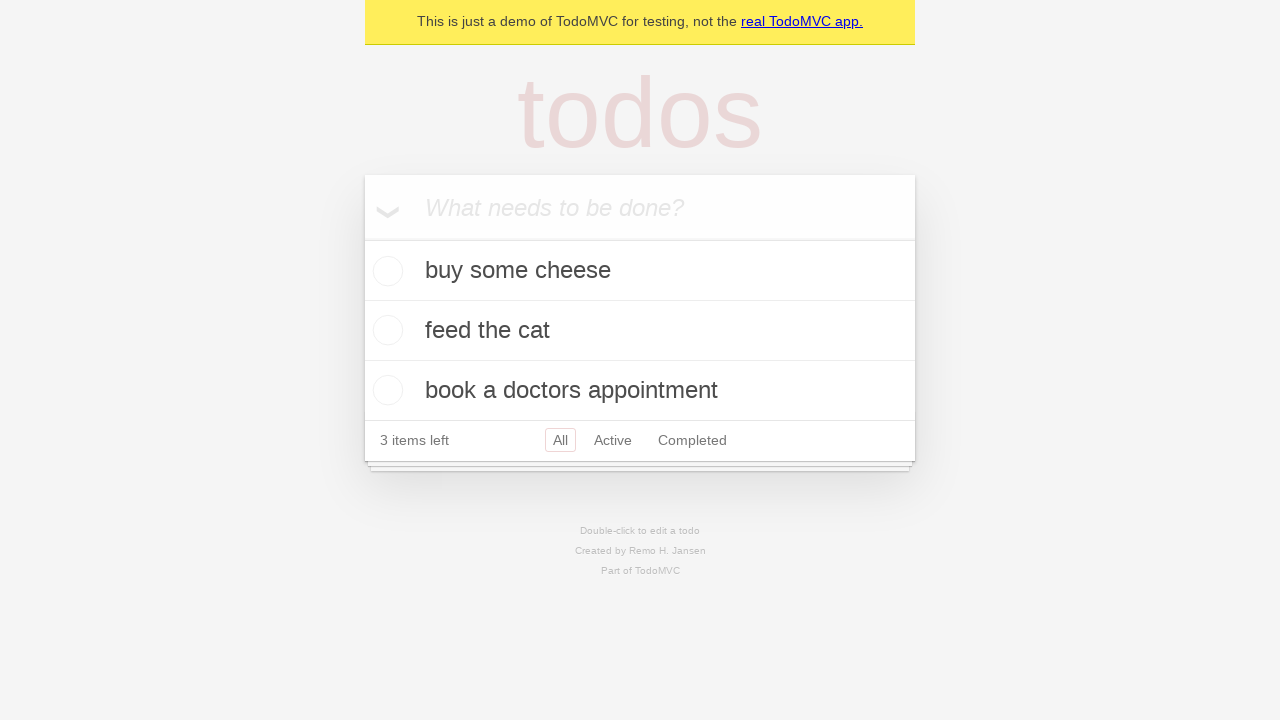

Checked second todo item (feed the cat) at (385, 330) on internal:testid=[data-testid="todo-item"s] >> nth=1 >> internal:role=checkbox
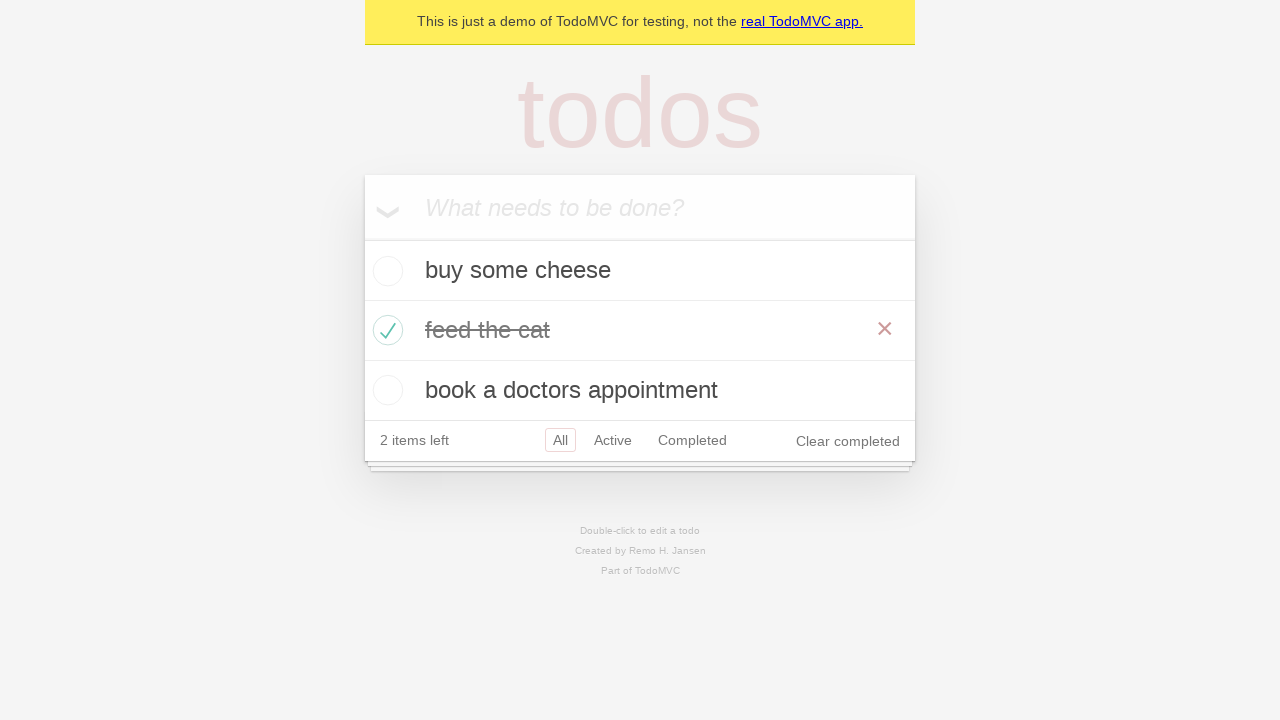

Clicked Active filter to display only incomplete items at (613, 440) on internal:role=link[name="Active"i]
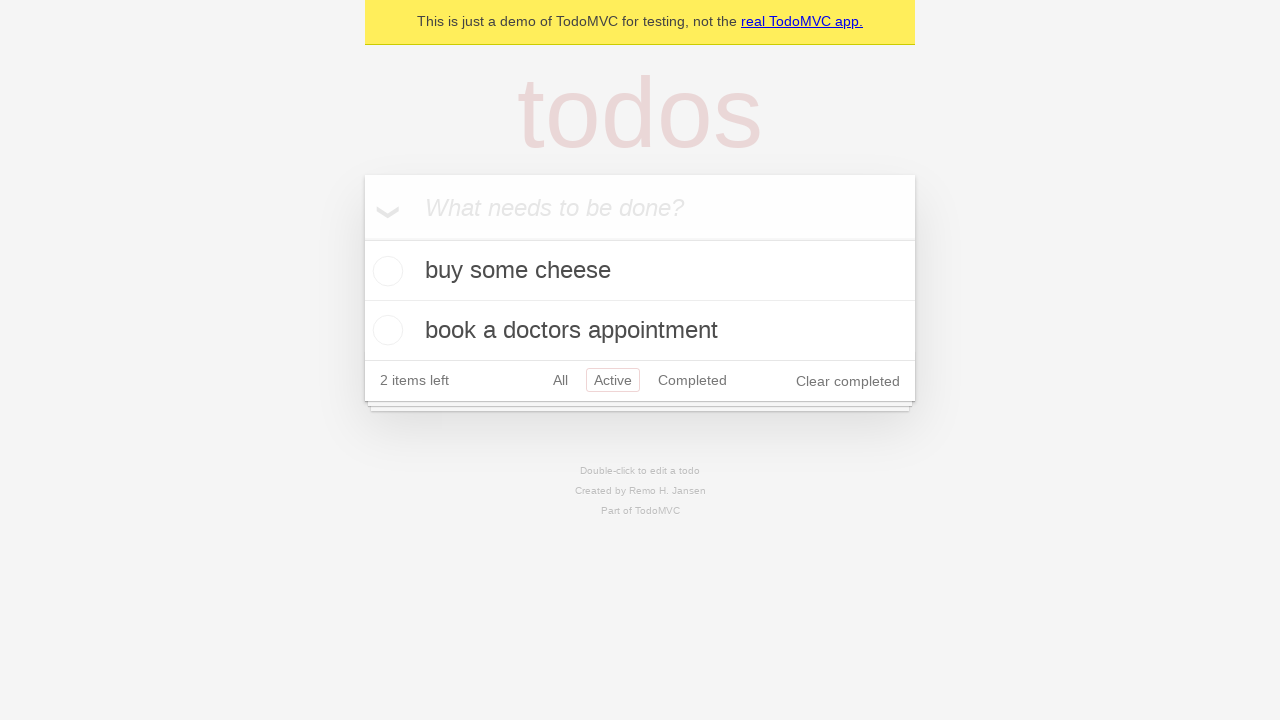

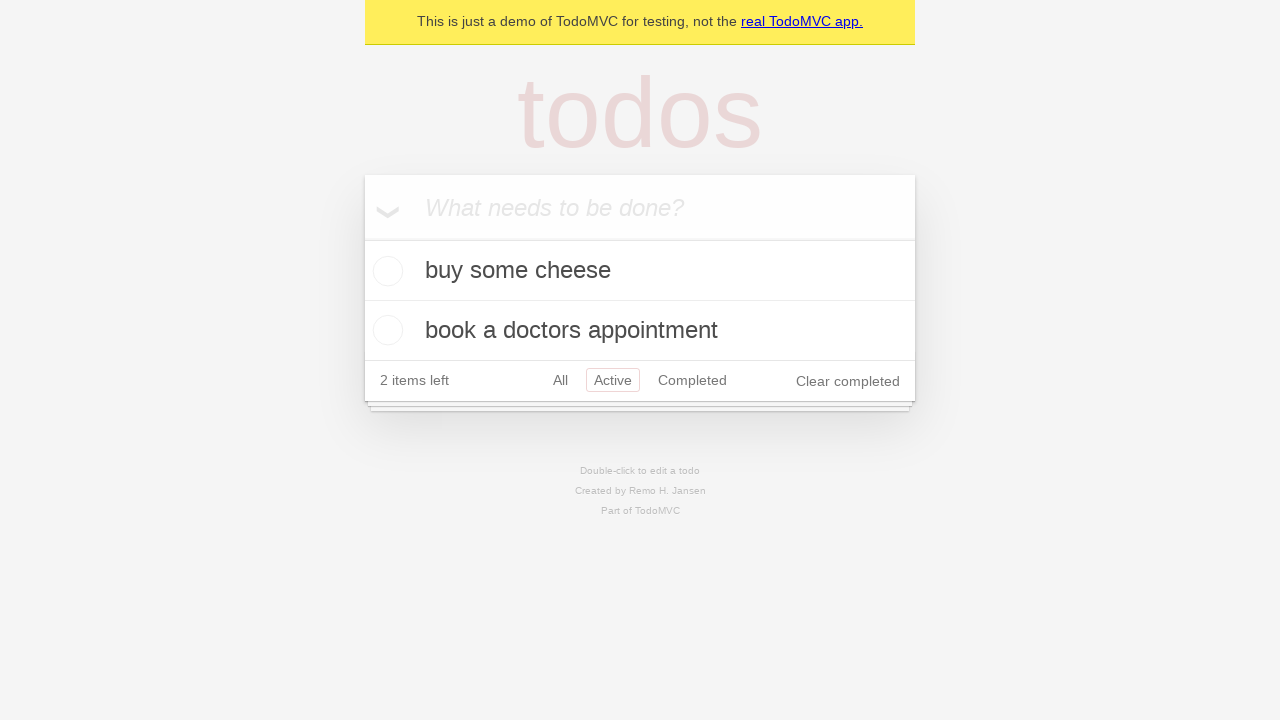